Tests multiple checkbox selection by checking all checkboxes within a checkbox example section

Starting URL: https://rahulshettyacademy.com/AutomationPractice/

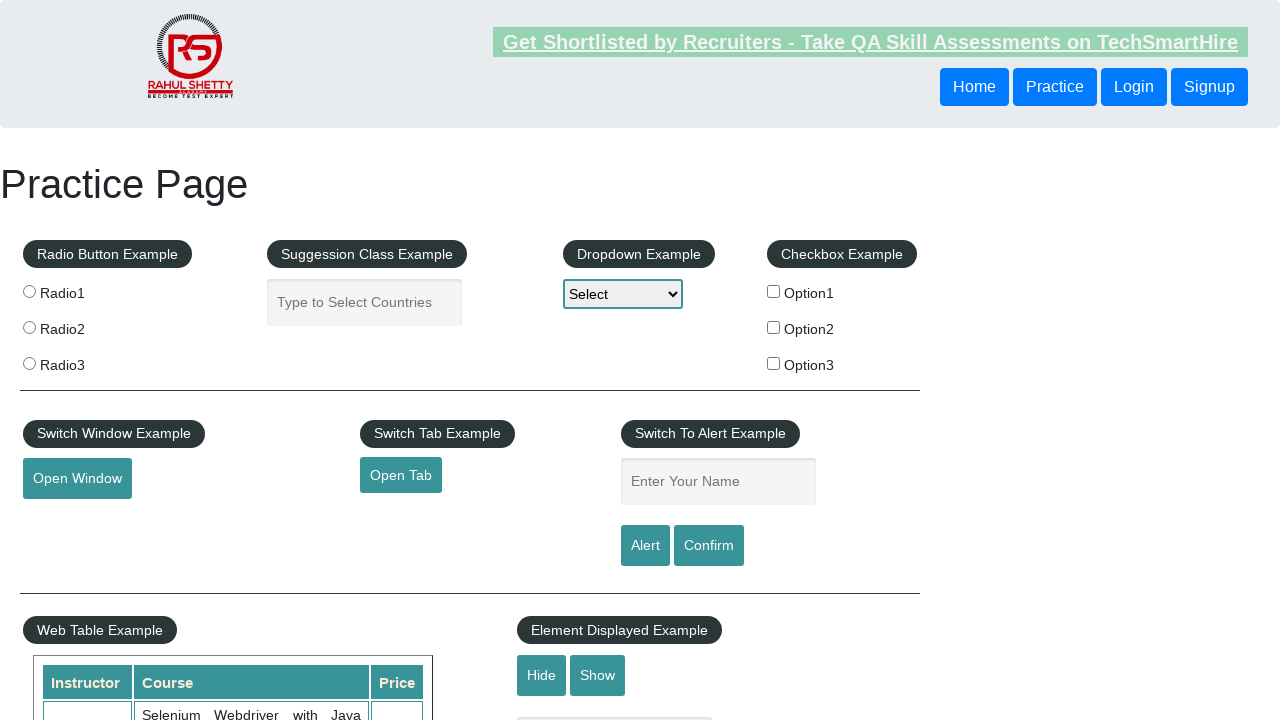

Located all checkboxes in the checkbox example section
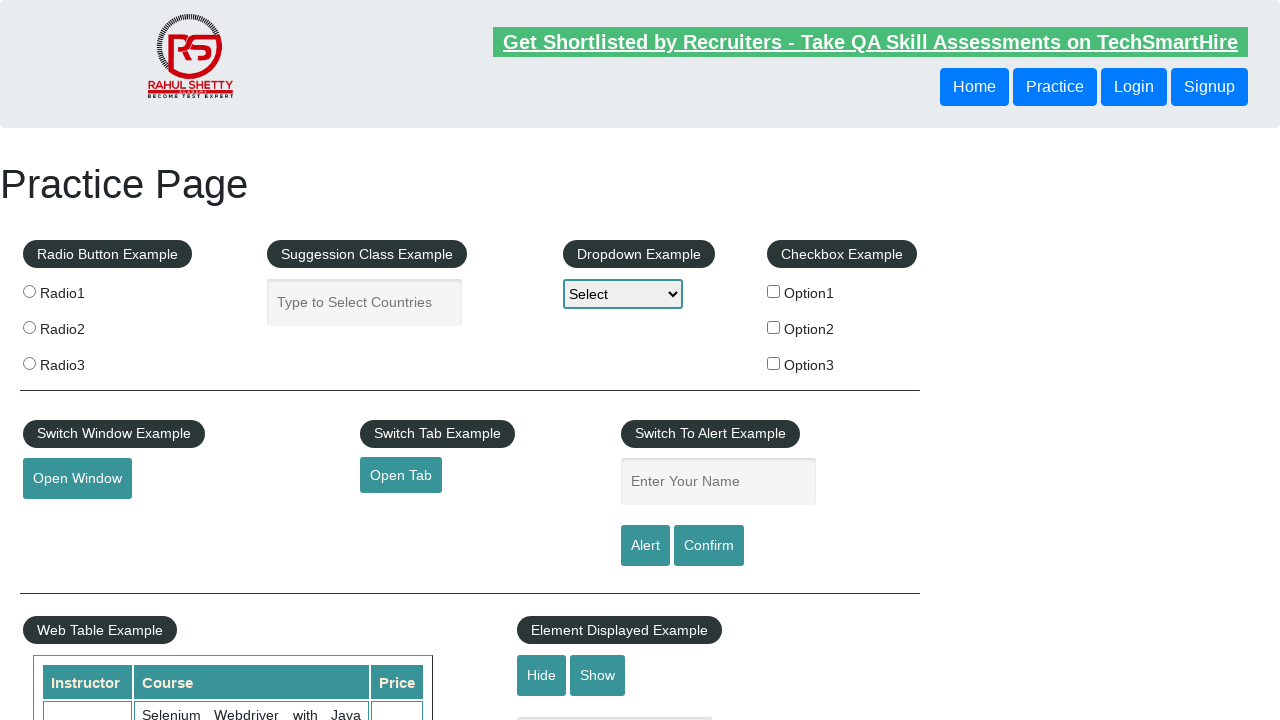

Checked a checkbox in the checkbox example section
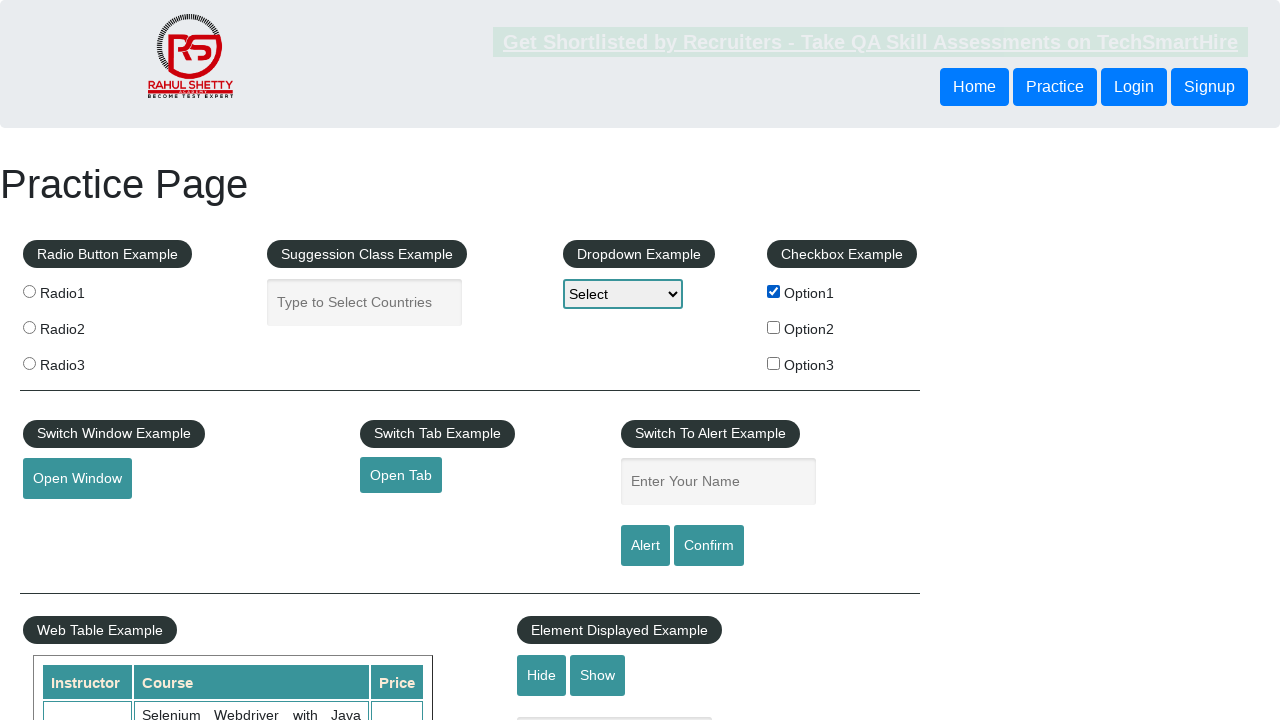

Checked a checkbox in the checkbox example section
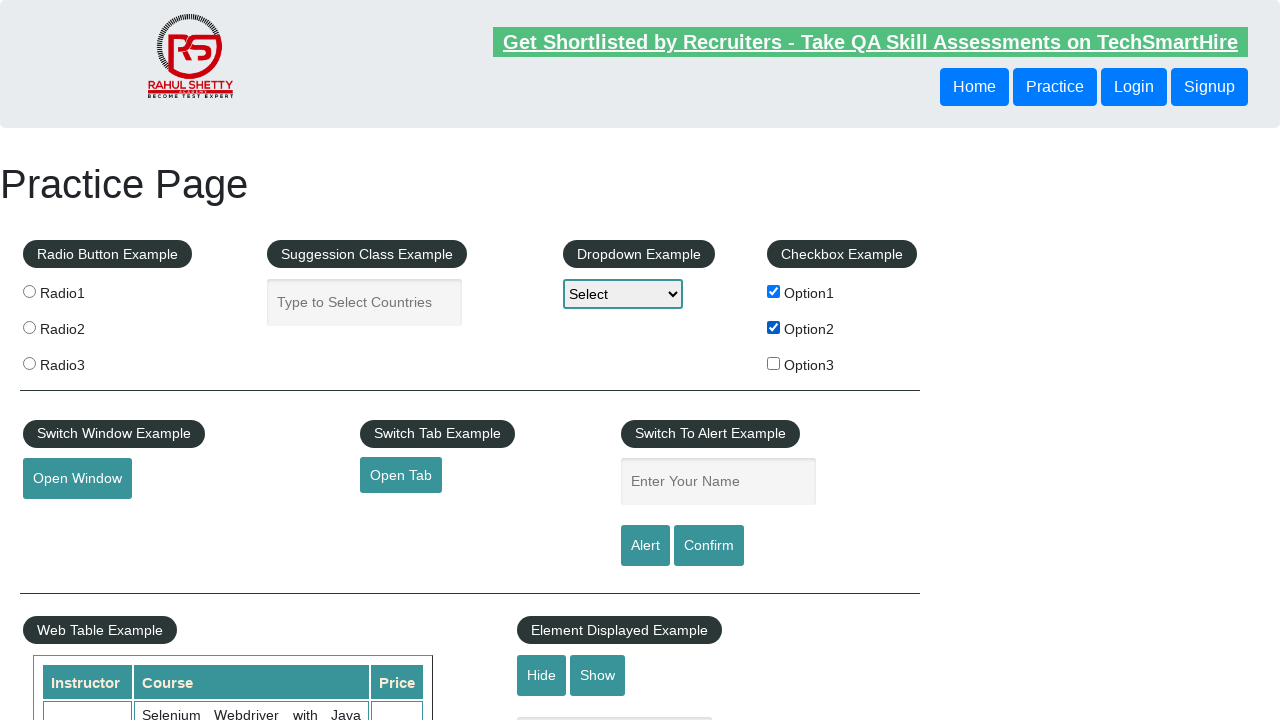

Checked a checkbox in the checkbox example section
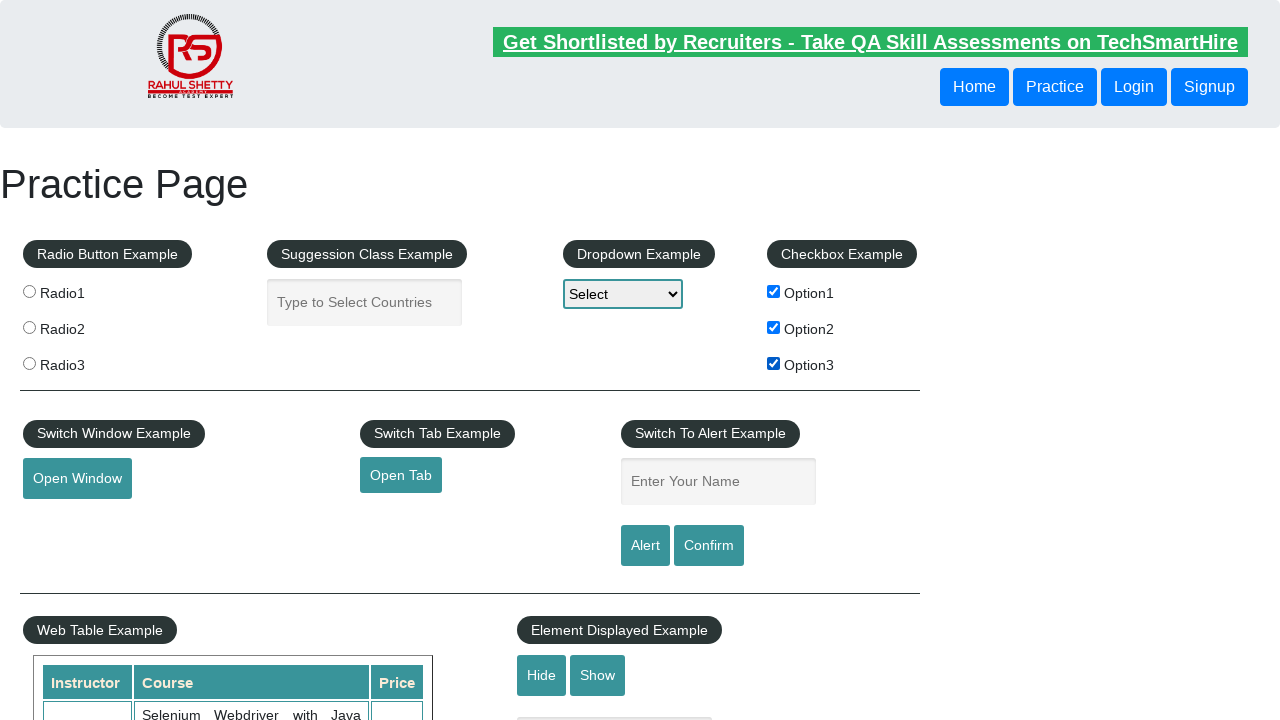

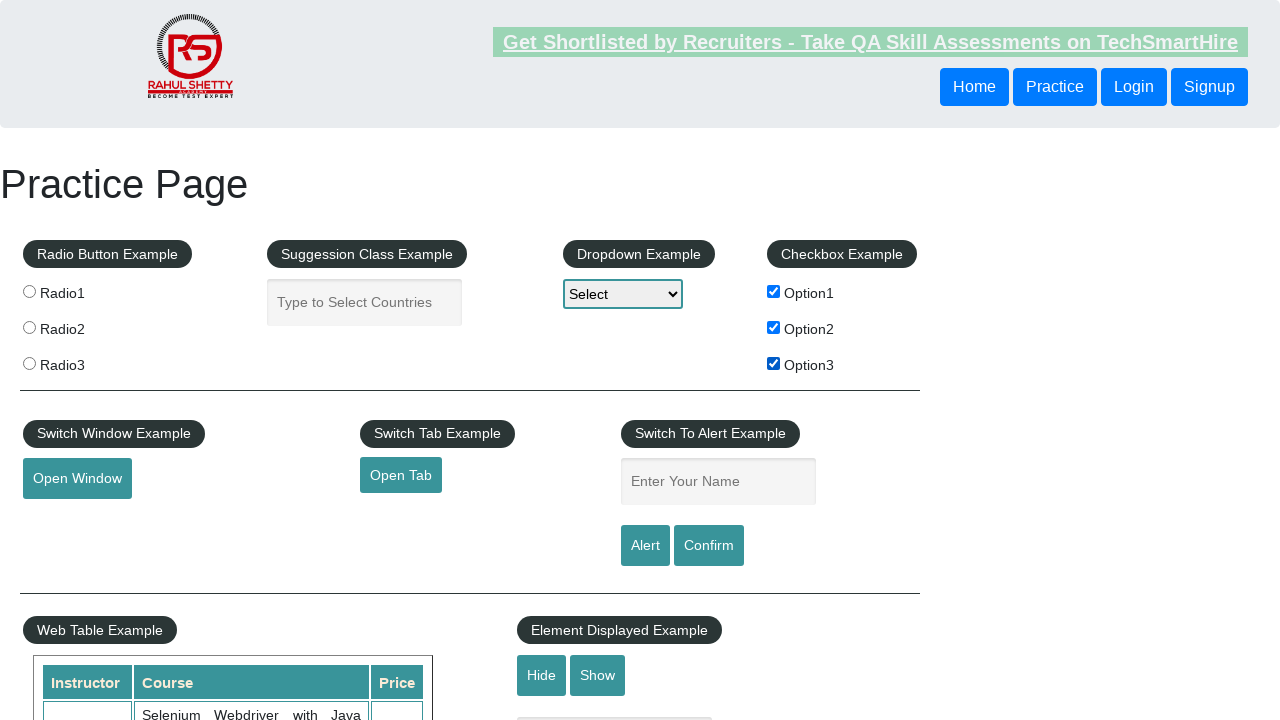